Tests JavaScript alert functionality by clicking the first button, accepting the alert, and verifying the success message

Starting URL: https://the-internet.herokuapp.com/javascript_alerts

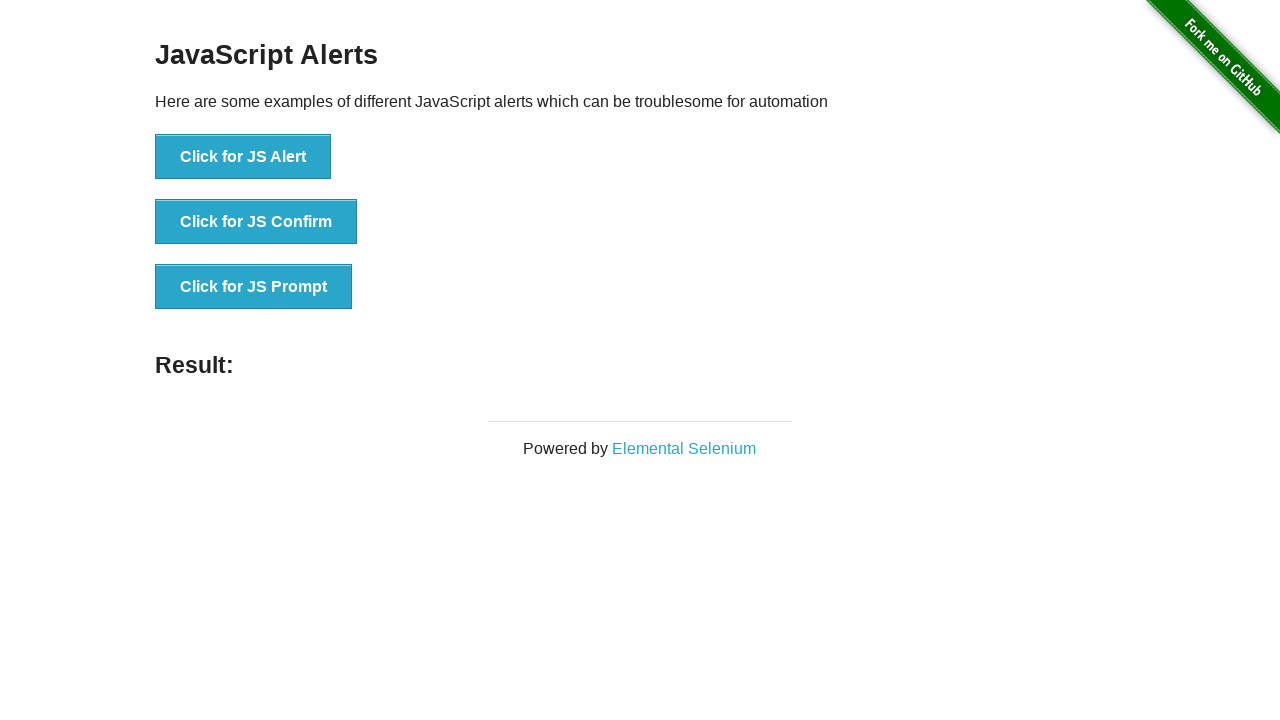

Clicked first button to trigger JavaScript alert at (243, 157) on button[onclick='jsAlert()']
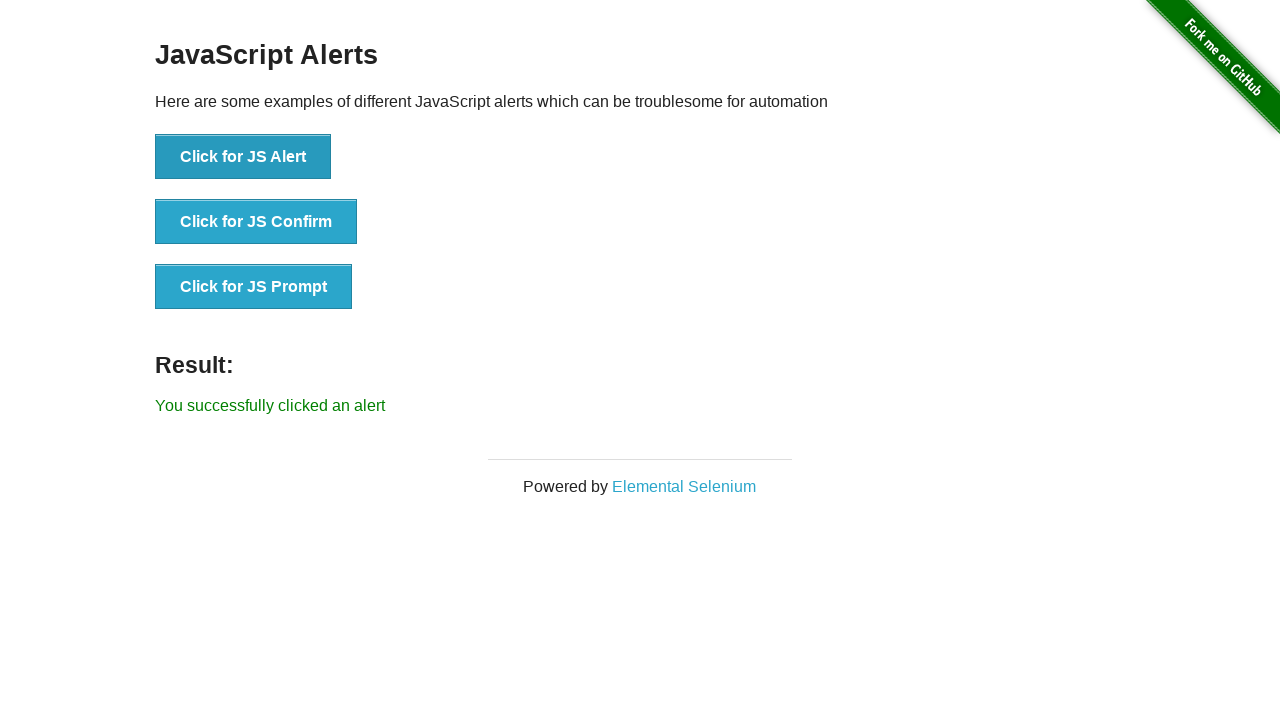

Accepted the JavaScript alert dialog
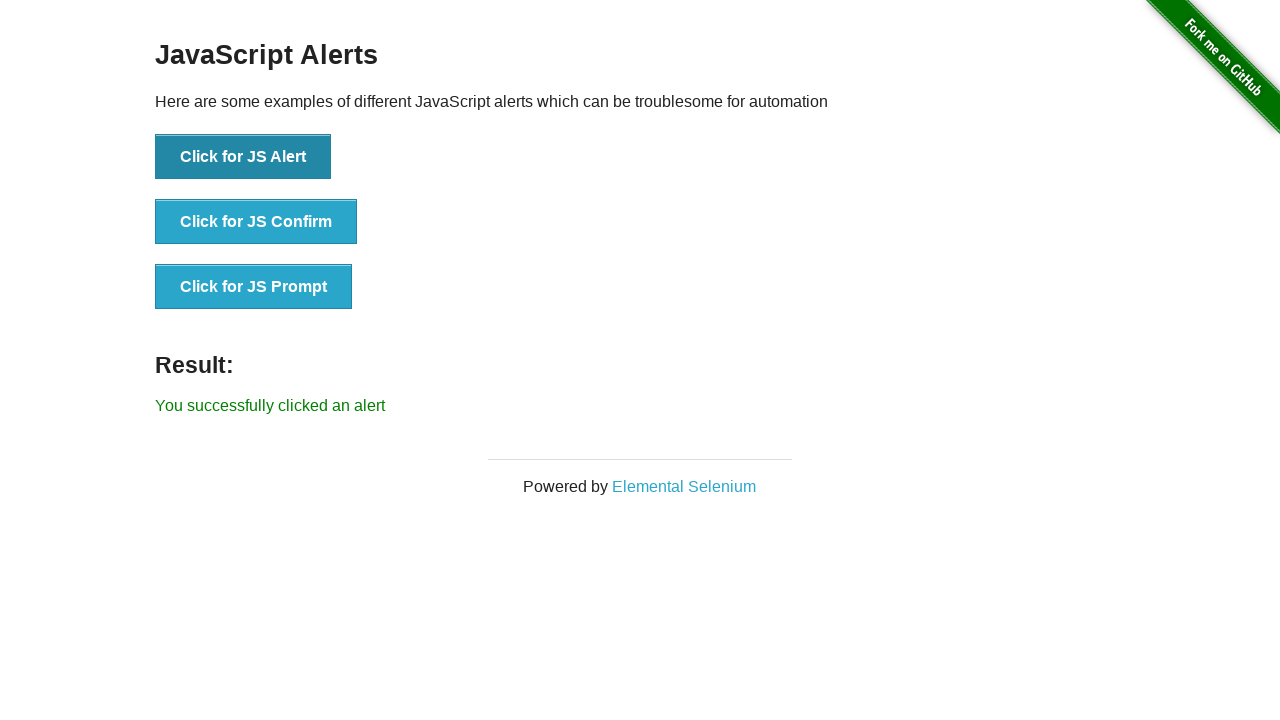

Retrieved success message text from result element
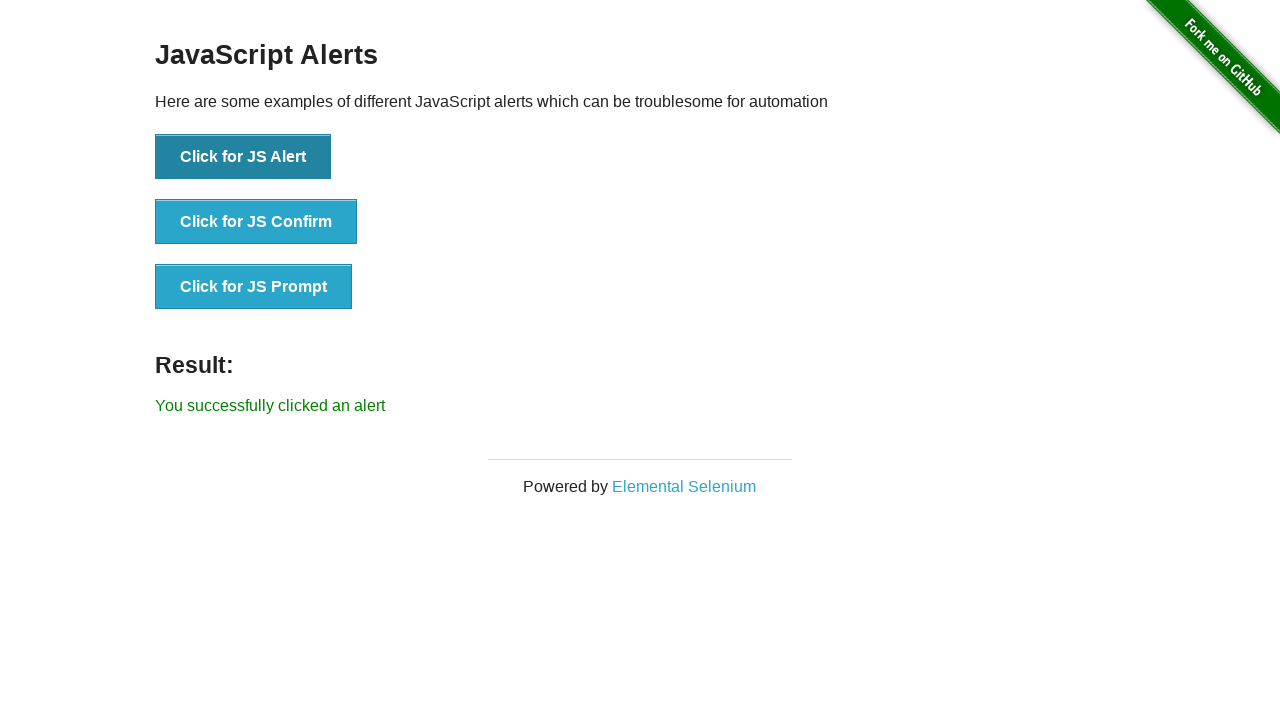

Verified success message equals 'You successfully clicked an alert'
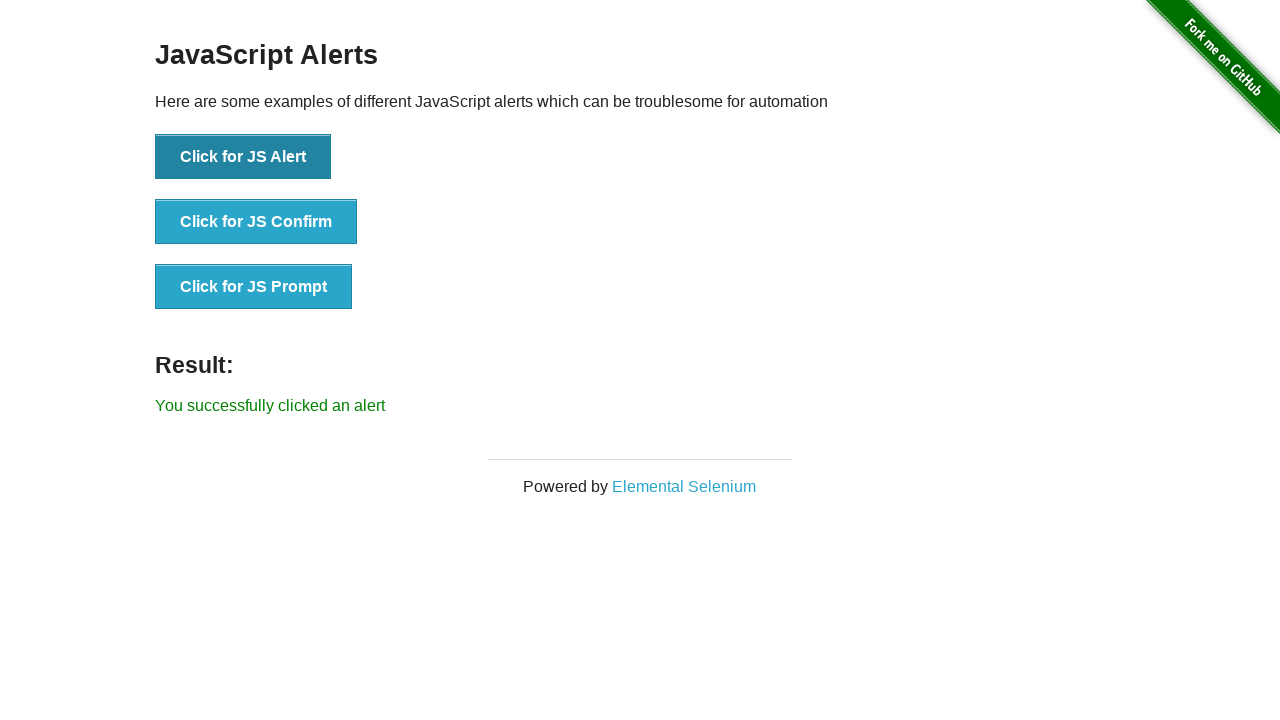

Clicked second button to trigger confirm dialog at (256, 222) on button[onclick='jsConfirm()']
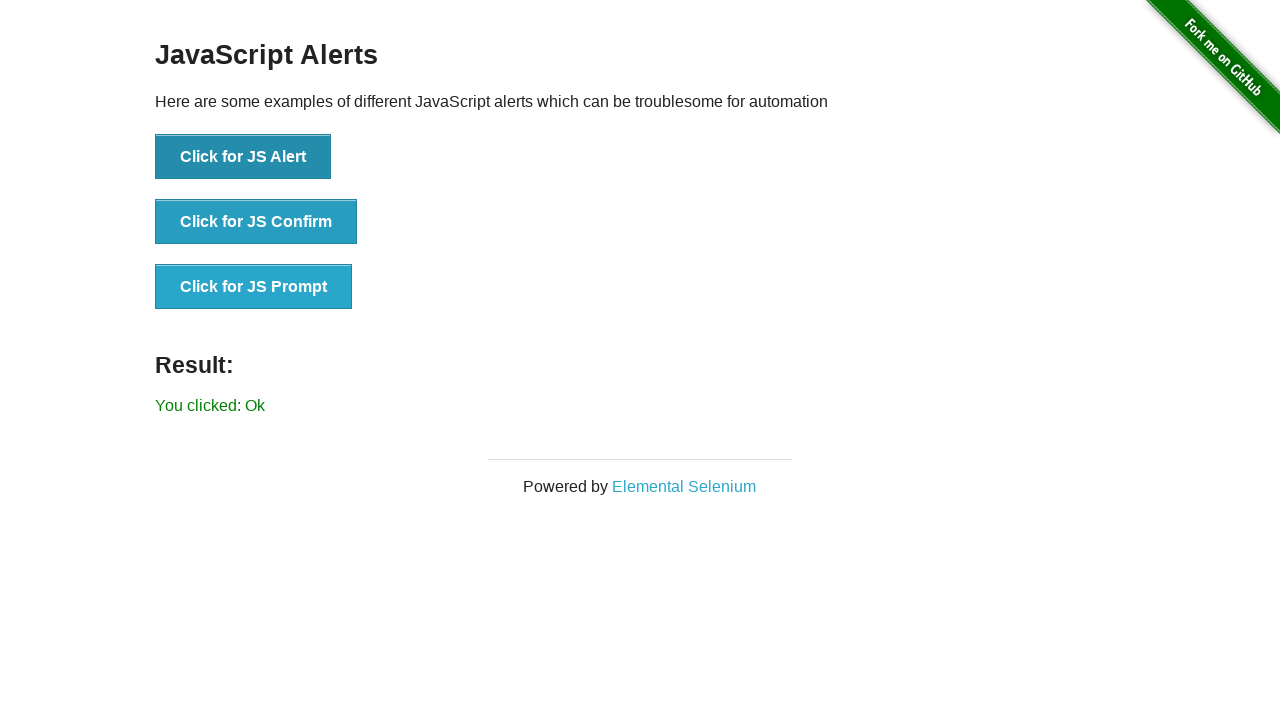

Dismissed the confirm dialog
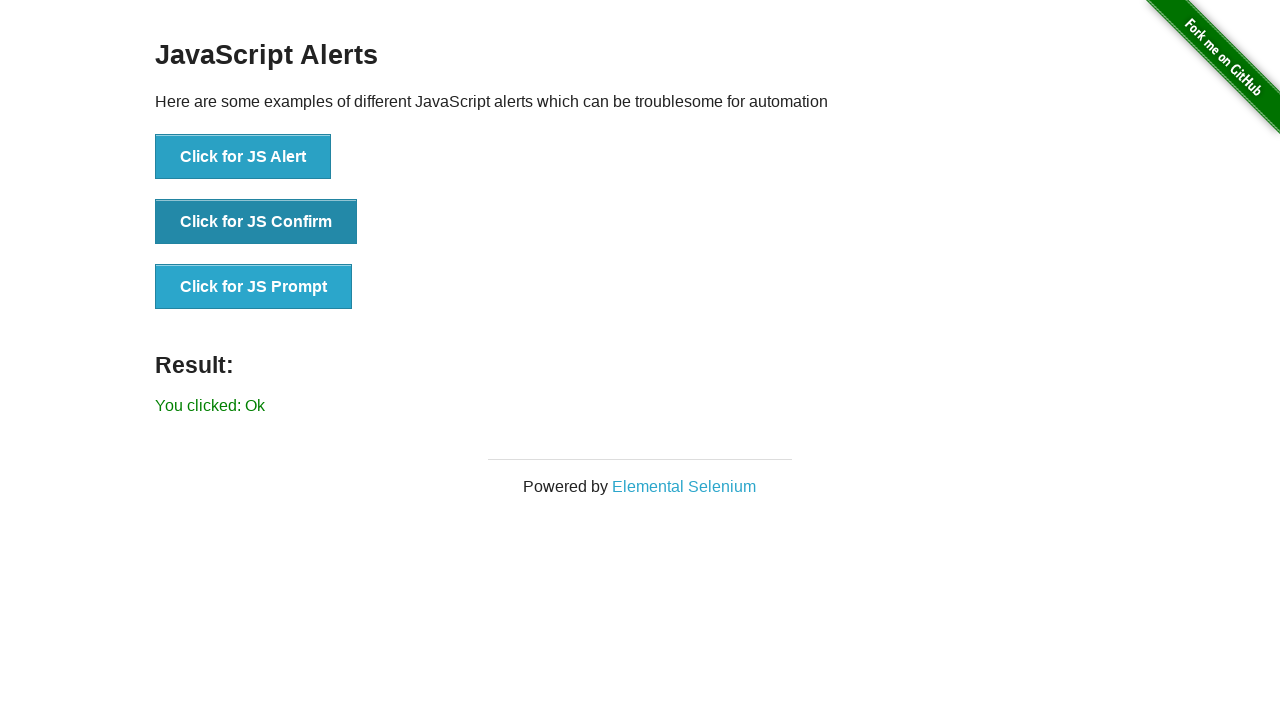

Retrieved result message text after dismissing confirm dialog
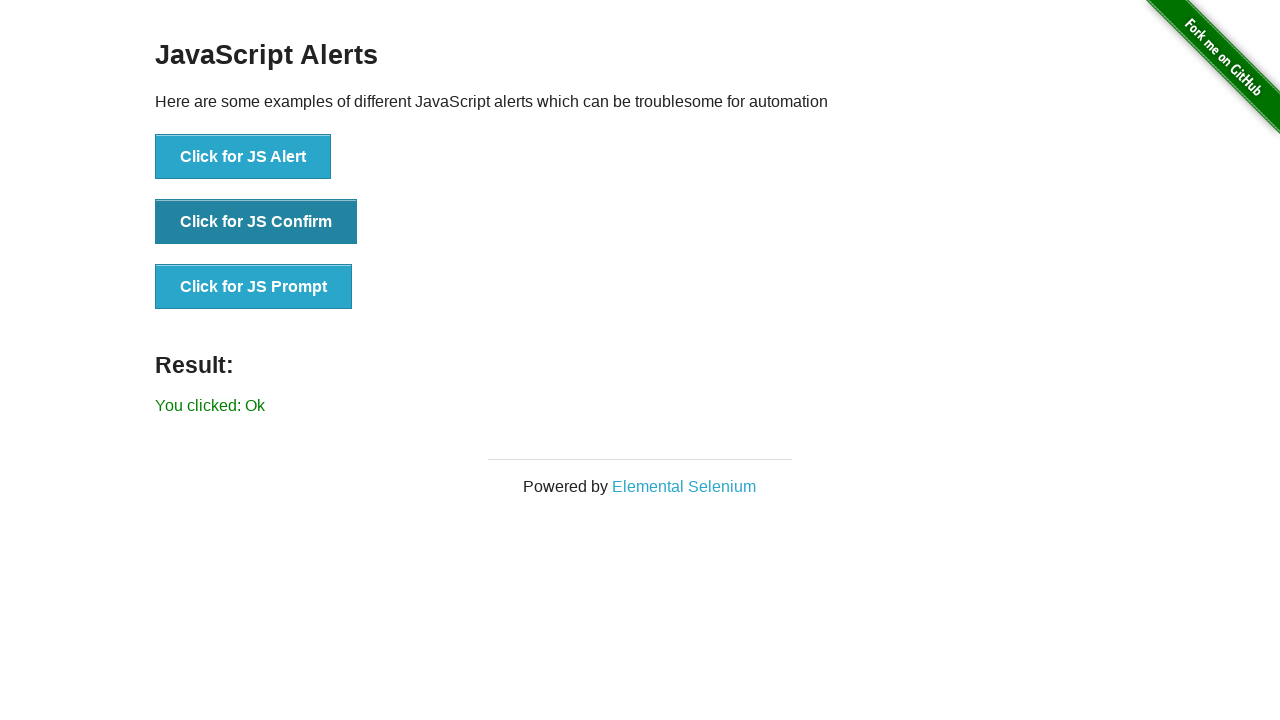

Verified that 'successfully' is not in the result message
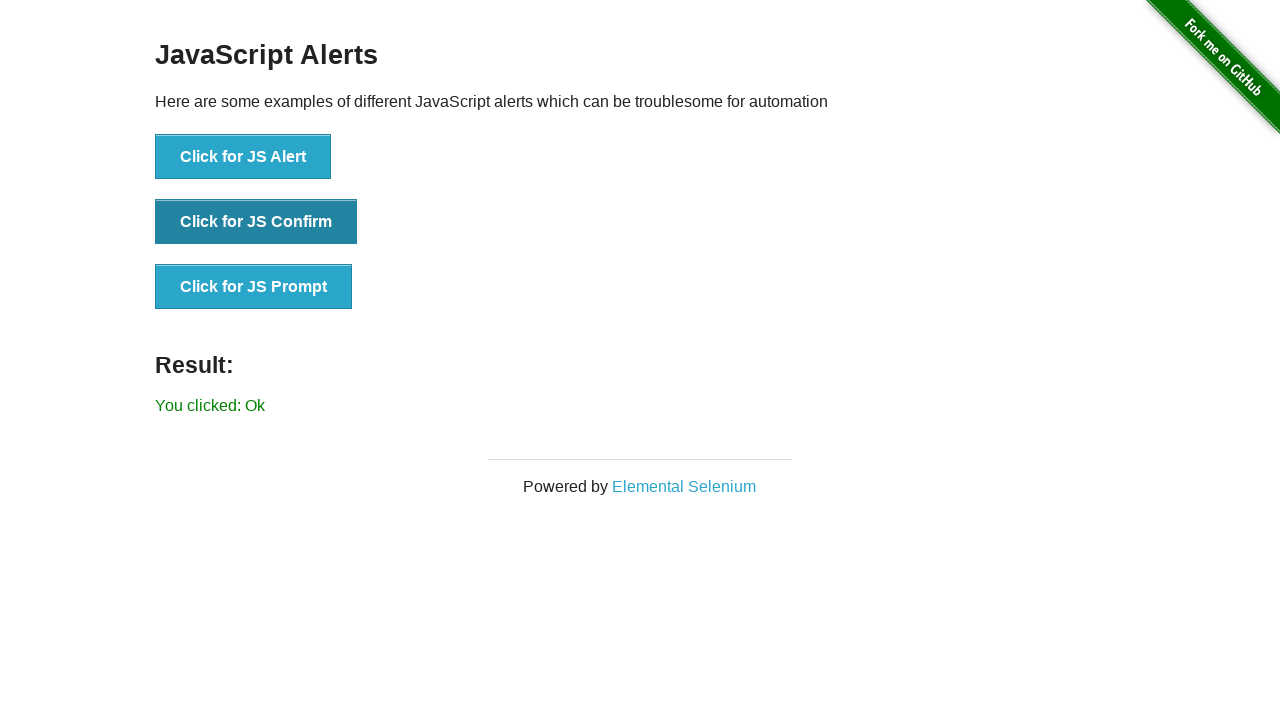

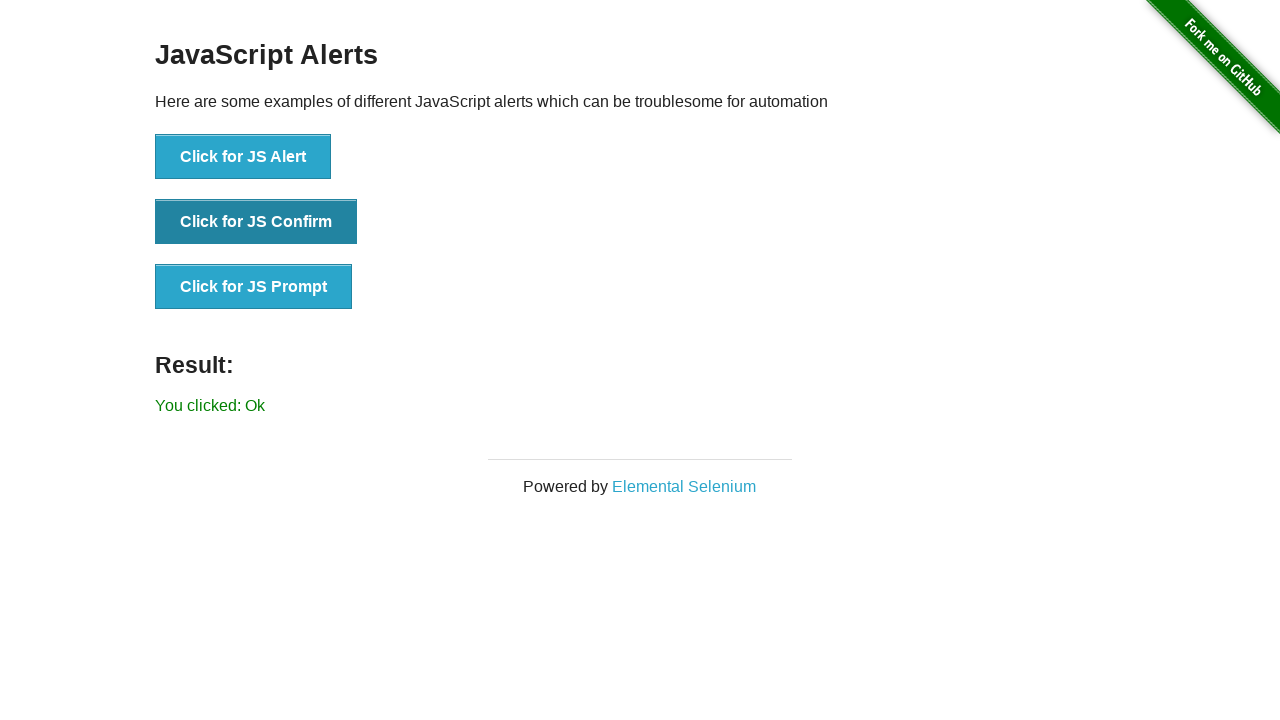